Tests radio button functionality by clicking each of three radio buttons in sequence and verifying each becomes selected

Starting URL: https://testpages.eviltester.com/styled/basic-html-form-test.html

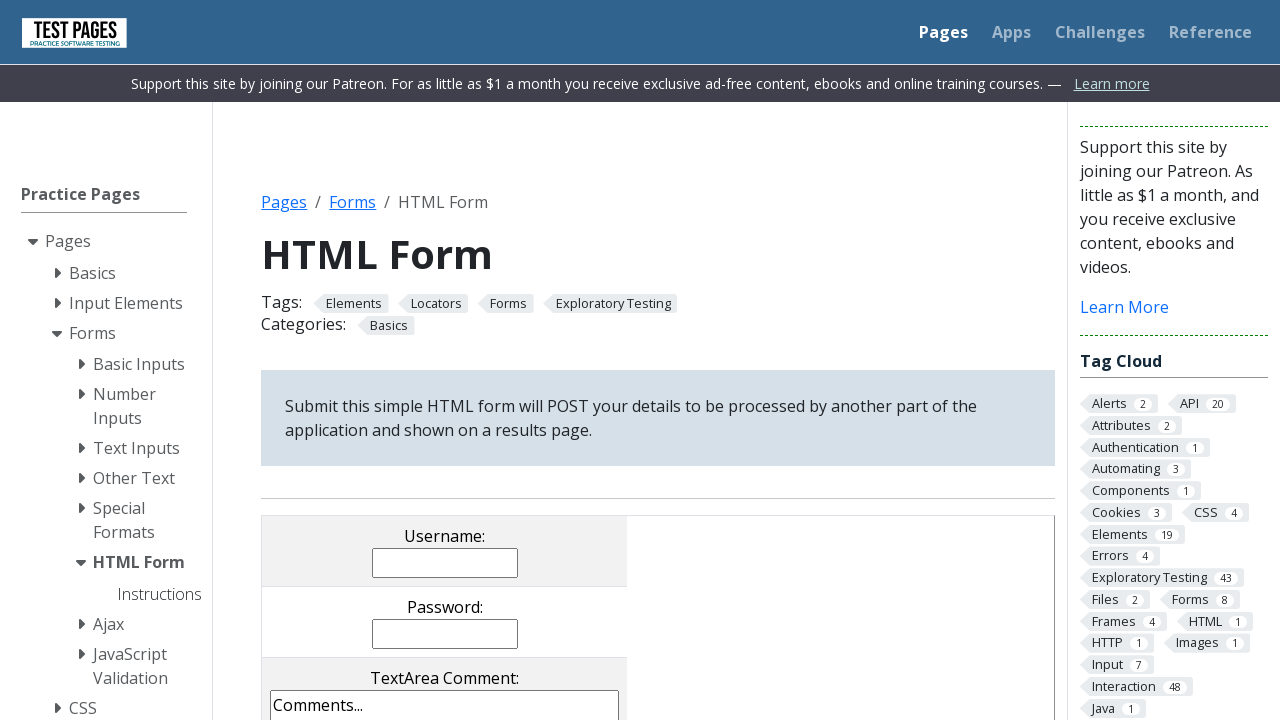

Navigated to basic HTML form test page
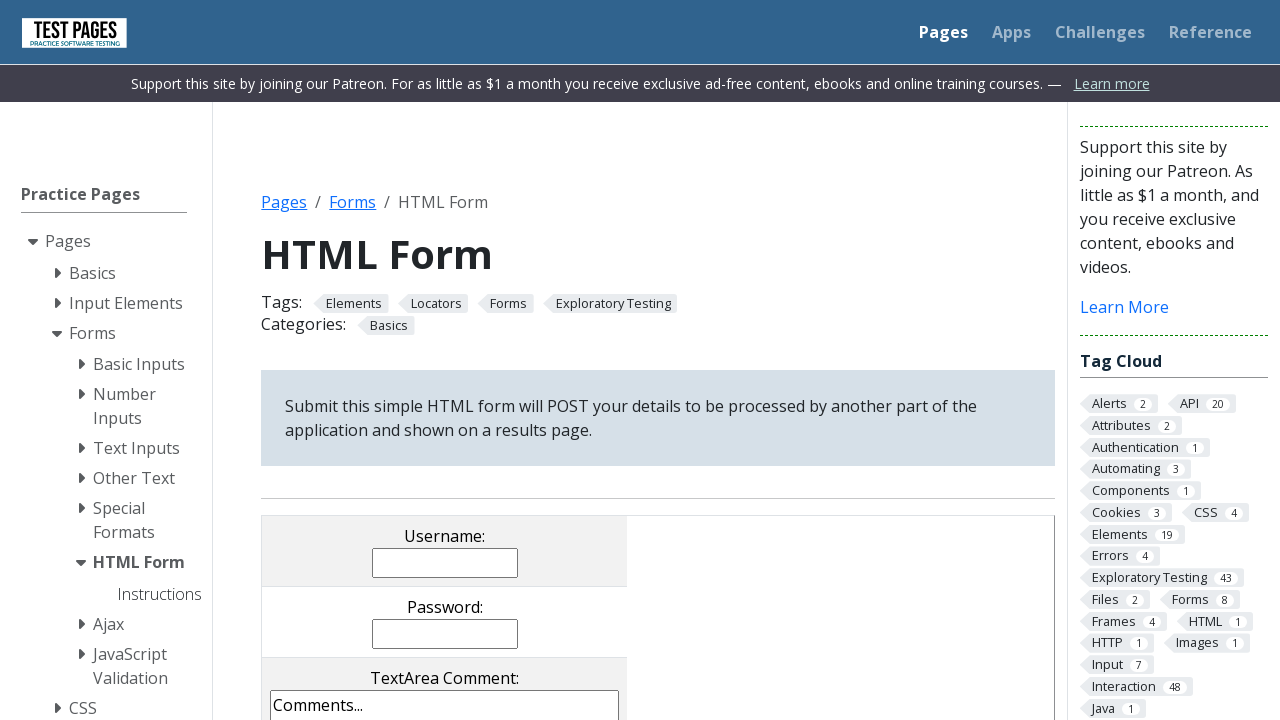

Clicked first radio button (rd1) at (350, 360) on input[value='rd1']
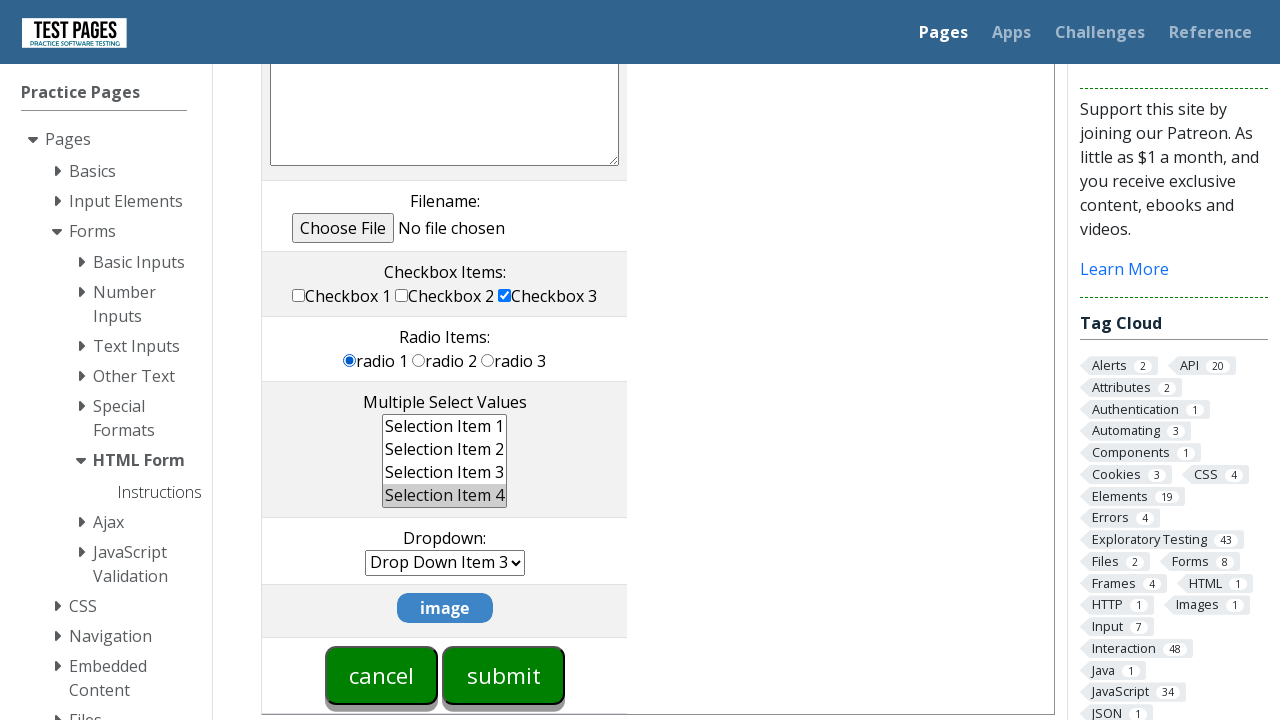

Verified first radio button is selected
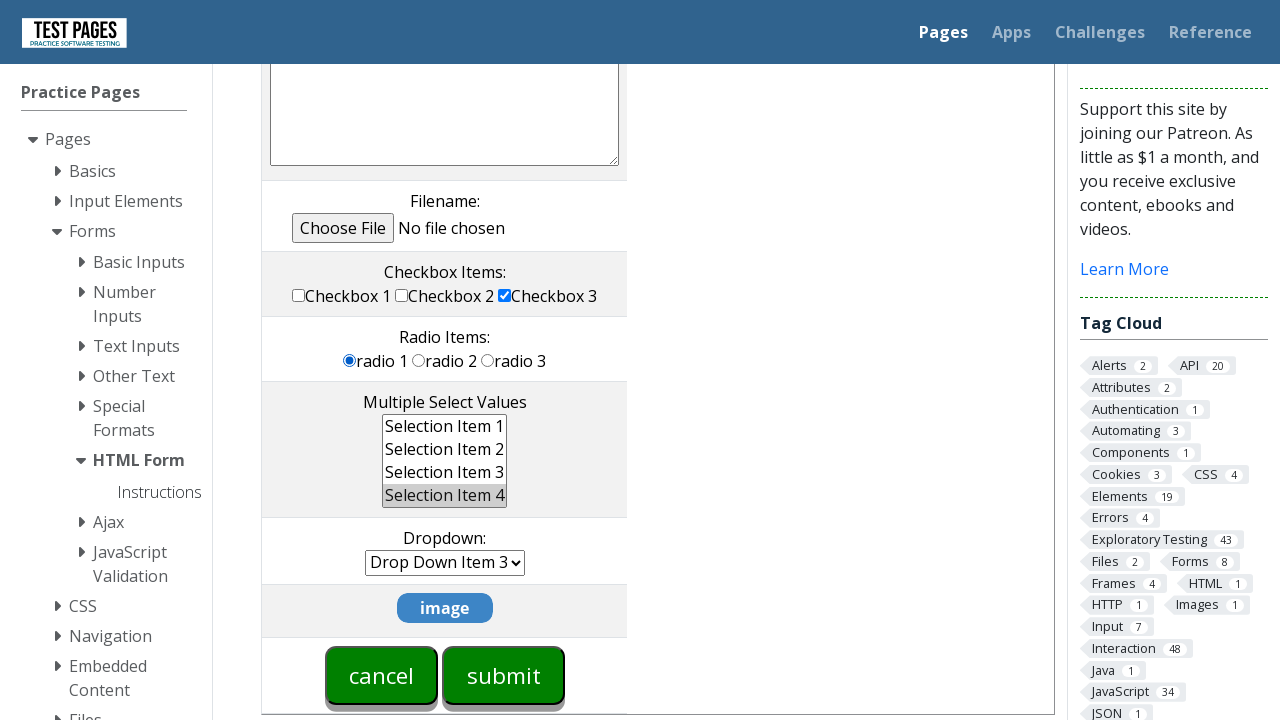

Clicked second radio button (rd2) at (419, 360) on input[value='rd2']
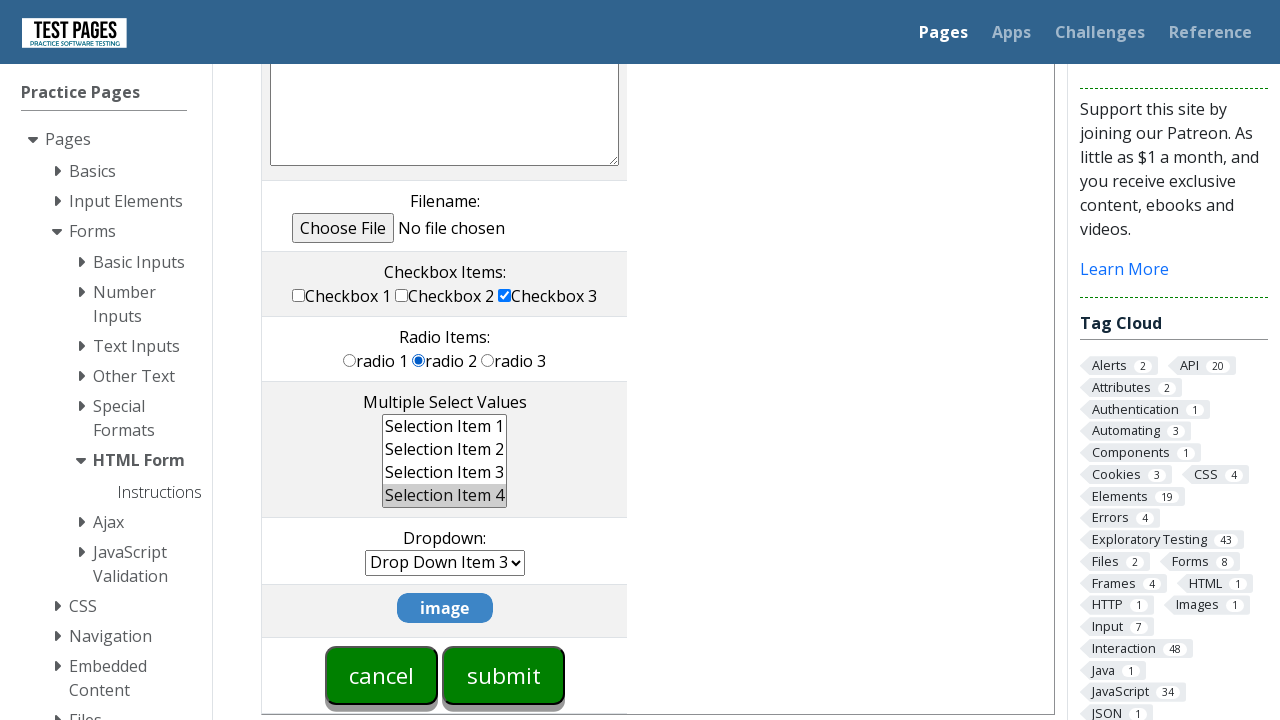

Verified second radio button is selected
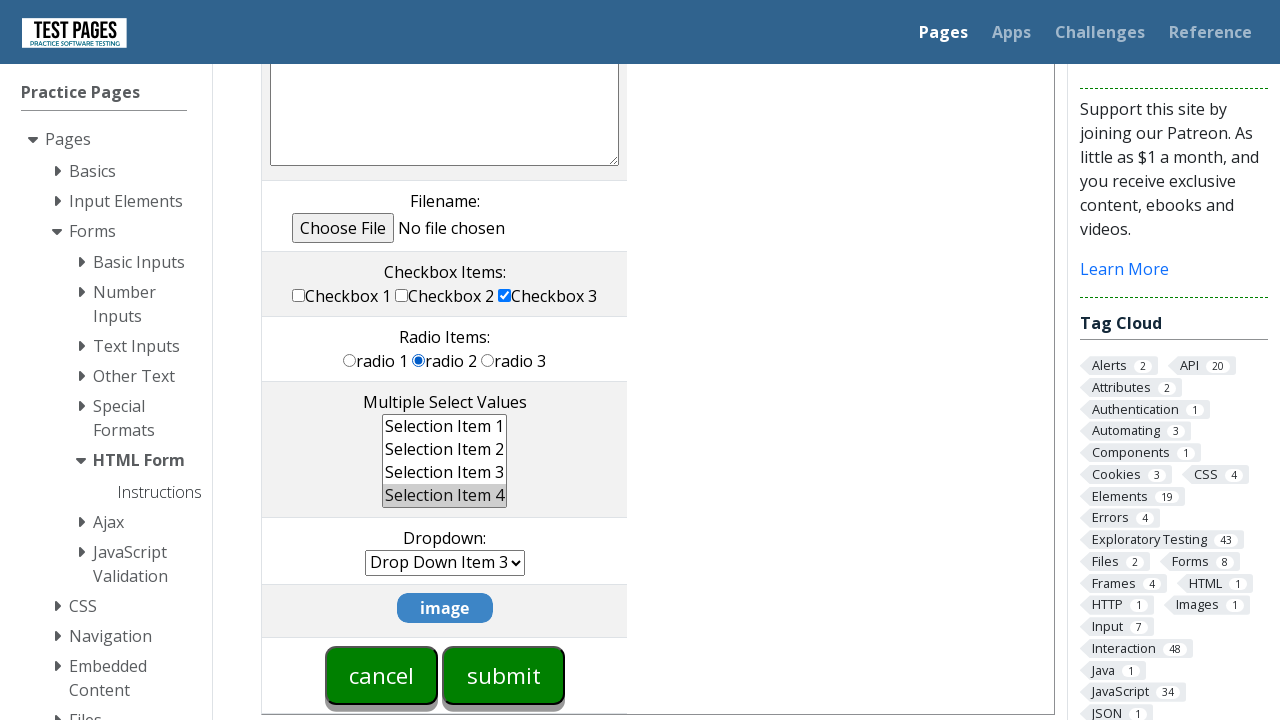

Clicked third radio button (rd3) at (488, 360) on input[value='rd3']
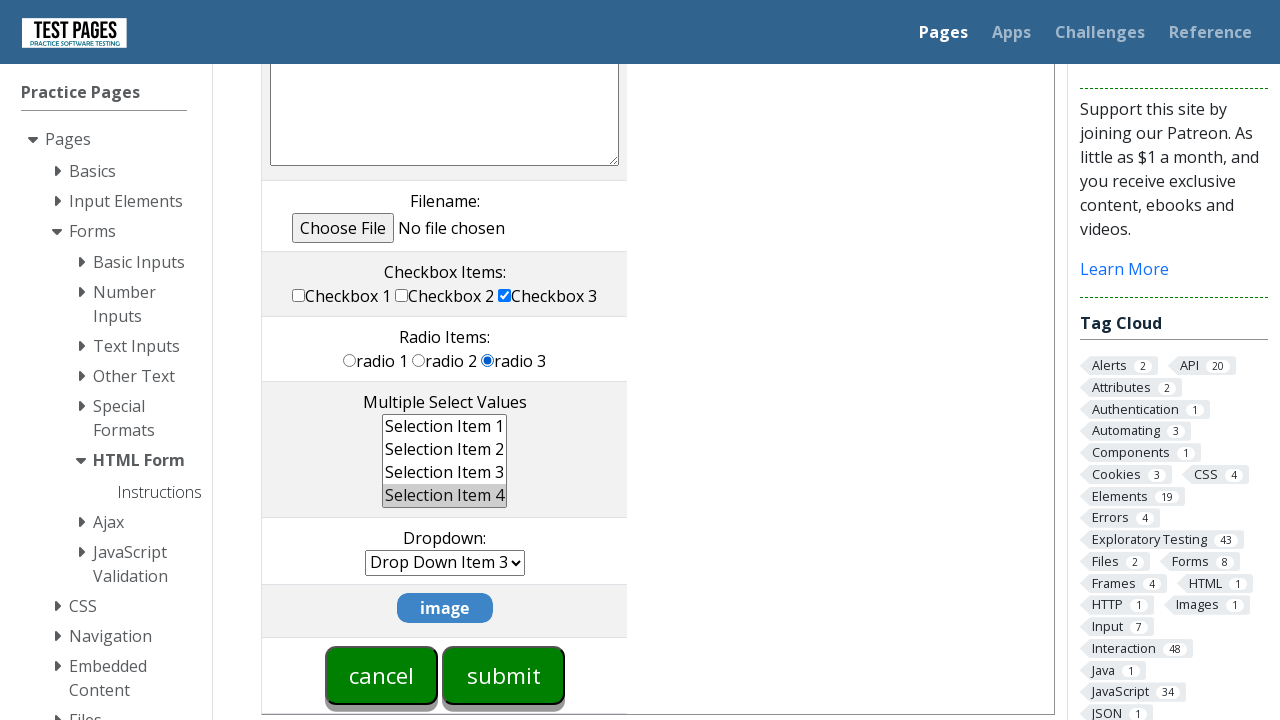

Verified third radio button is selected
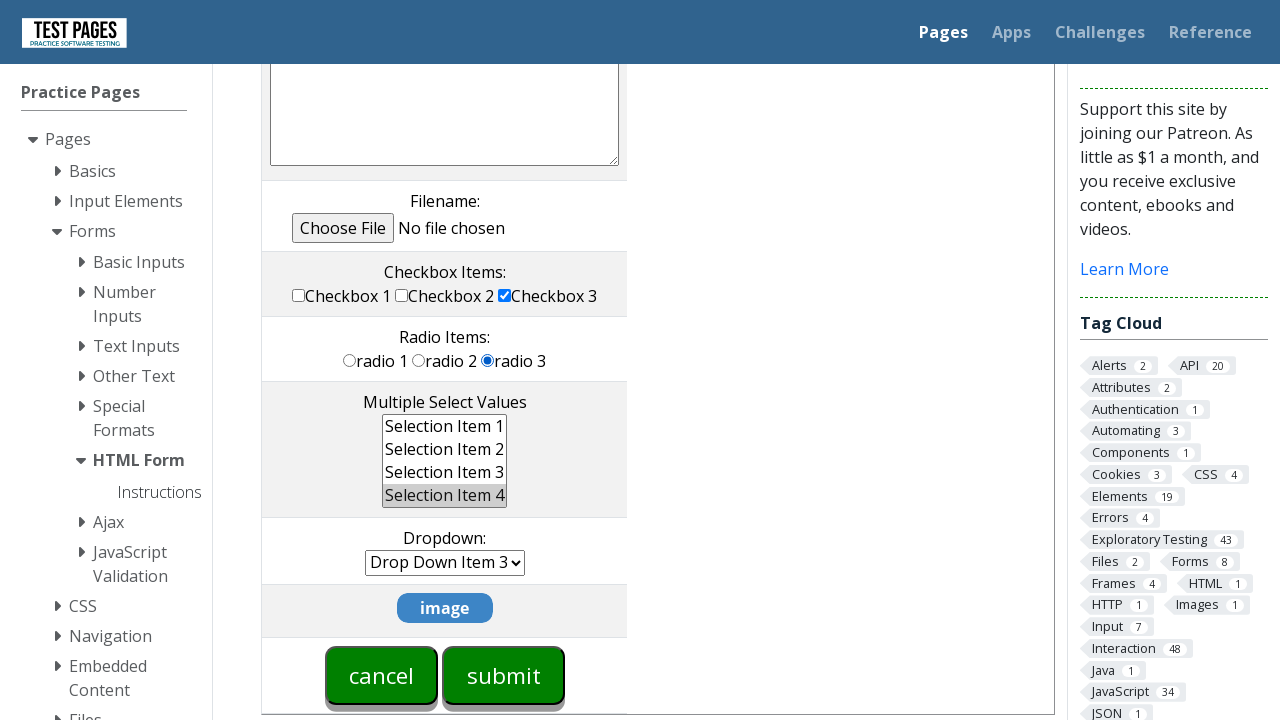

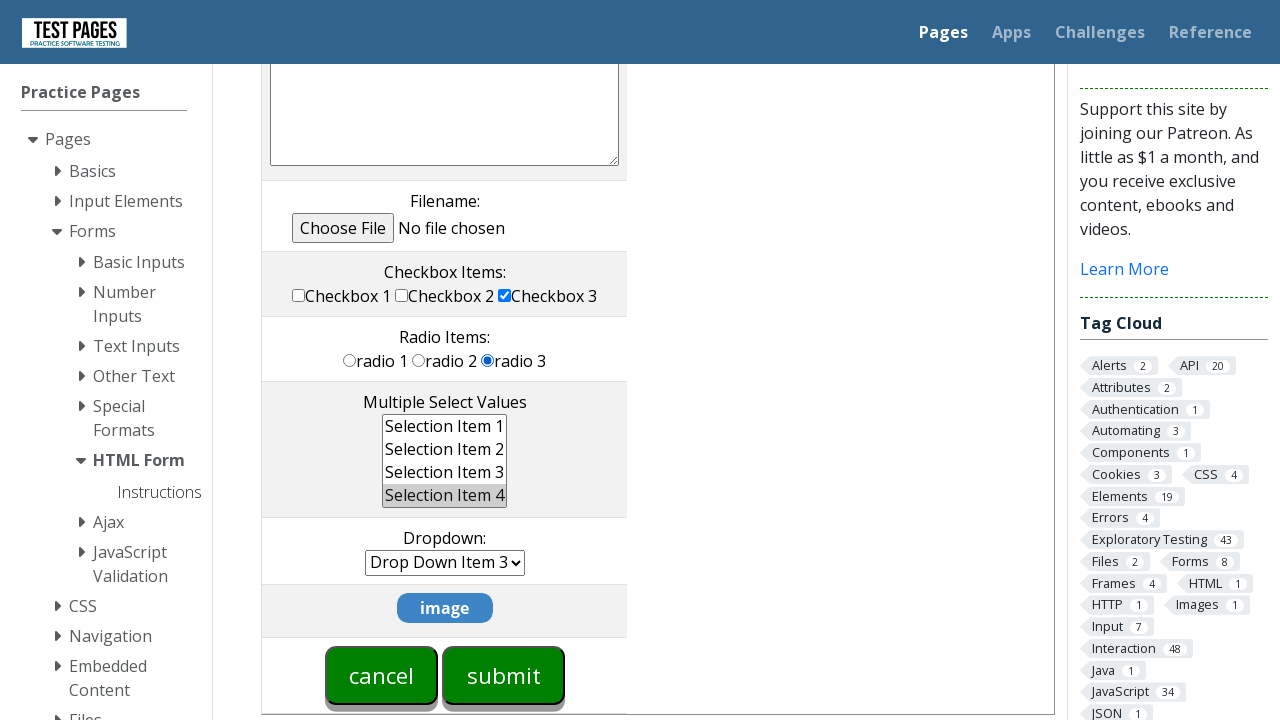